Navigates to FreeCRM homepage and verifies the presence of signup buttons on the page

Starting URL: https://classic.freecrm.com/index.html

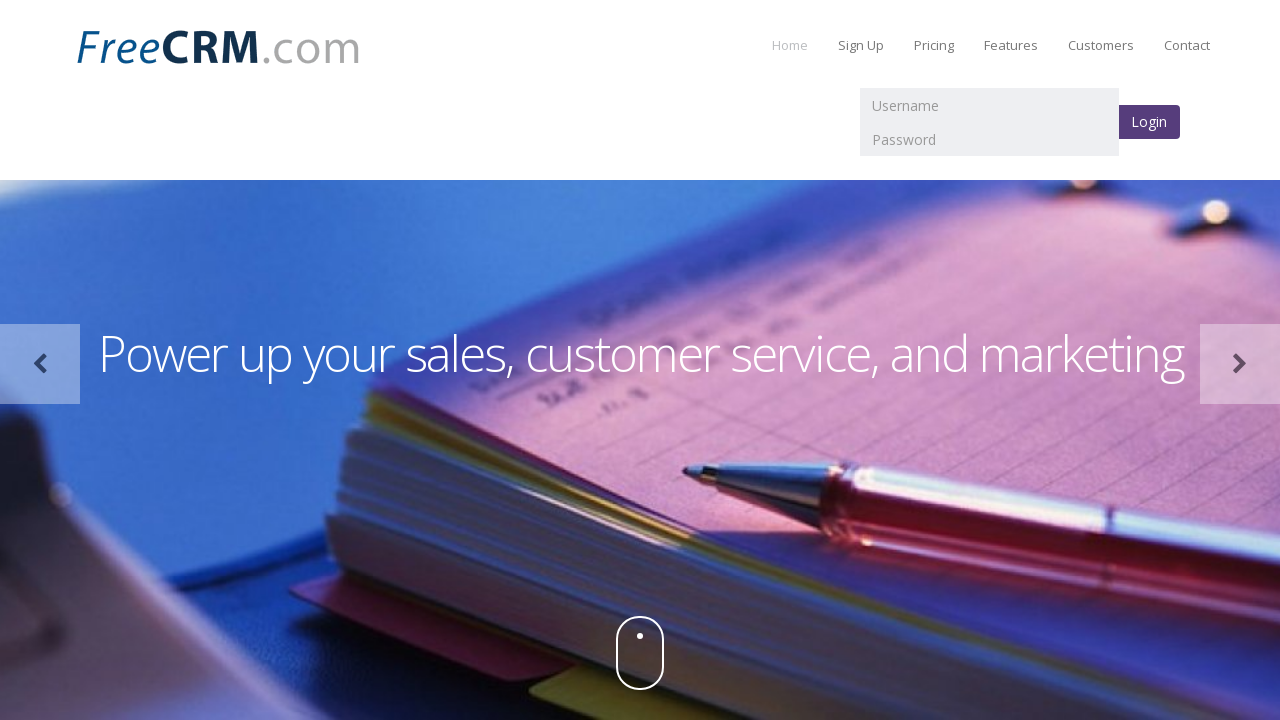

Navigated to FreeCRM homepage
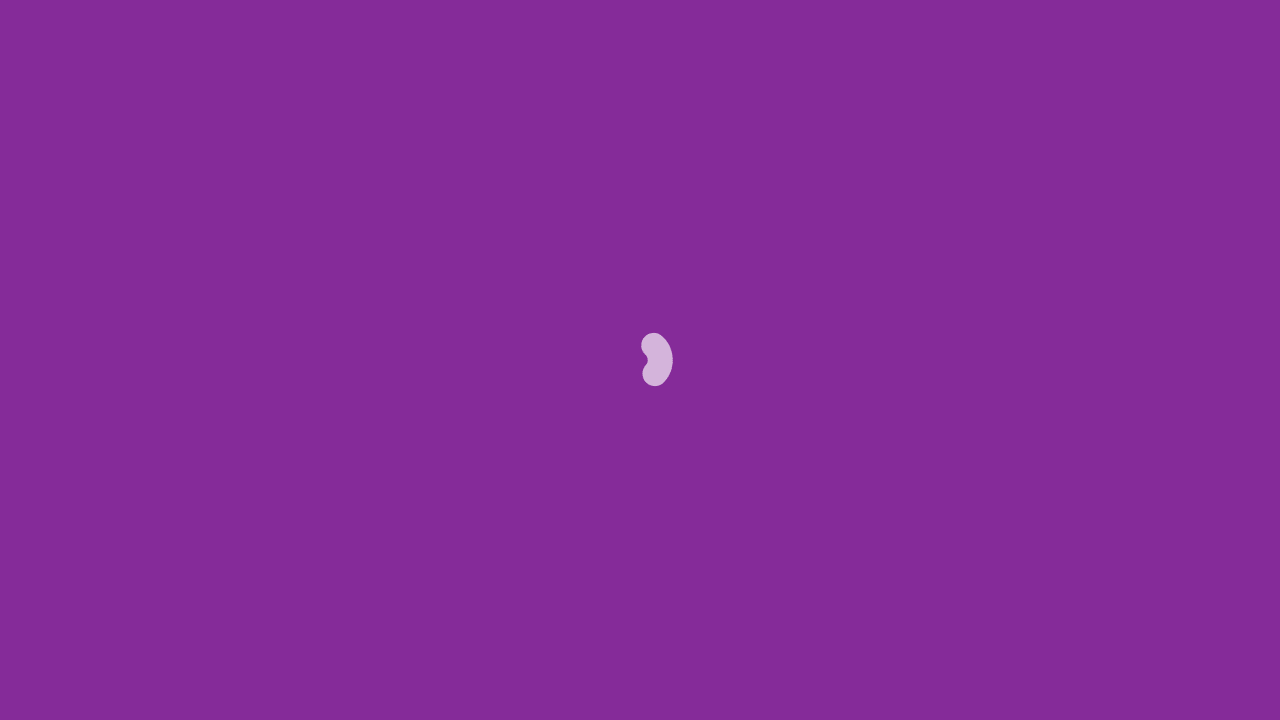

Located signup buttons on the page
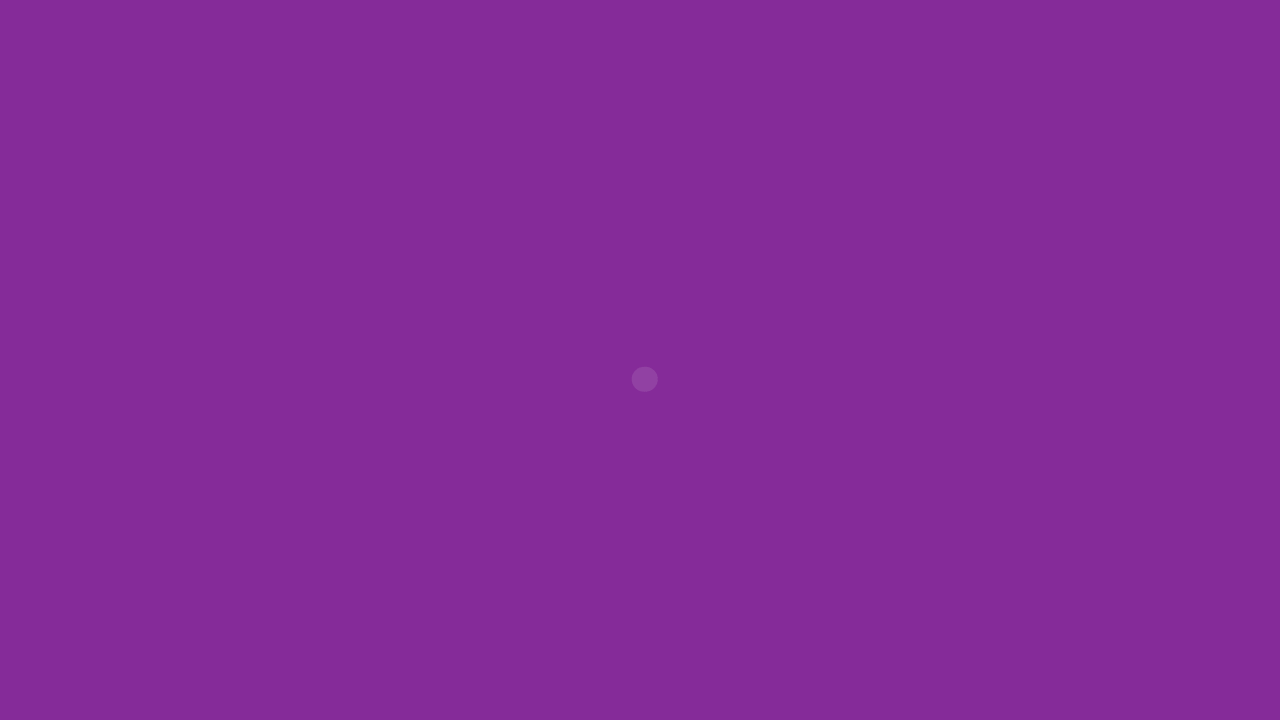

Verified presence of signup buttons - found 0 button(s)
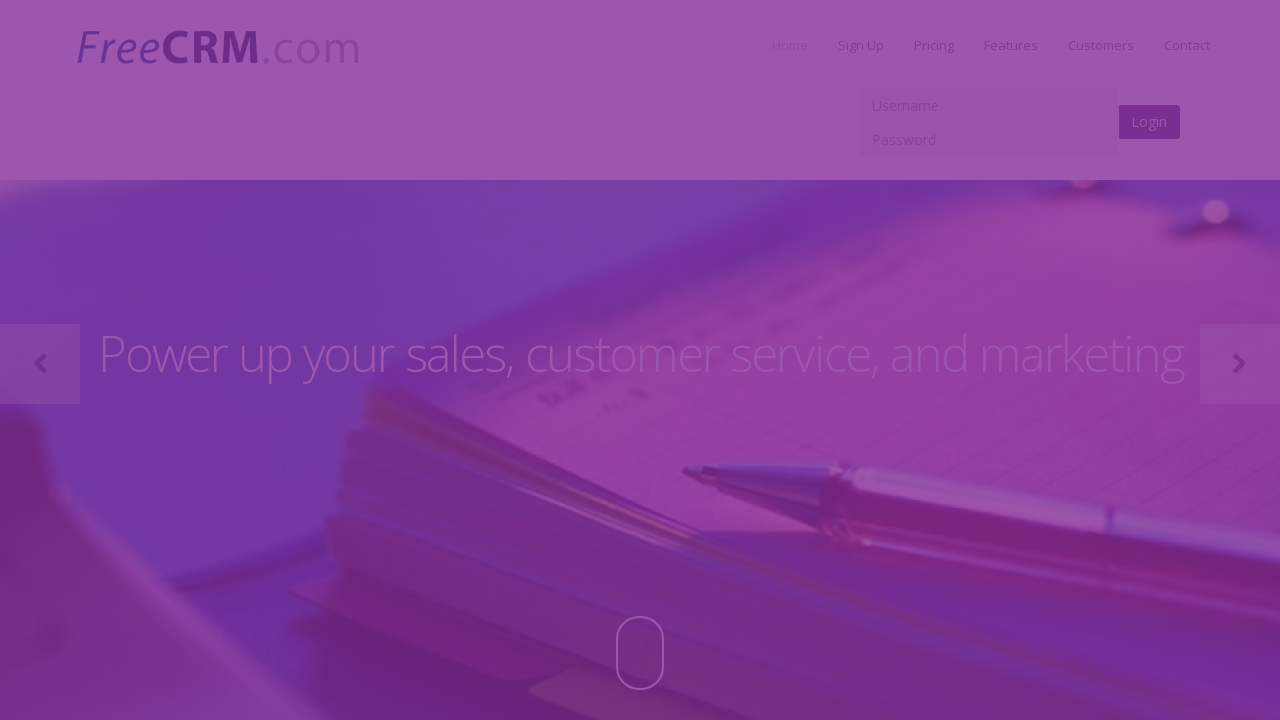

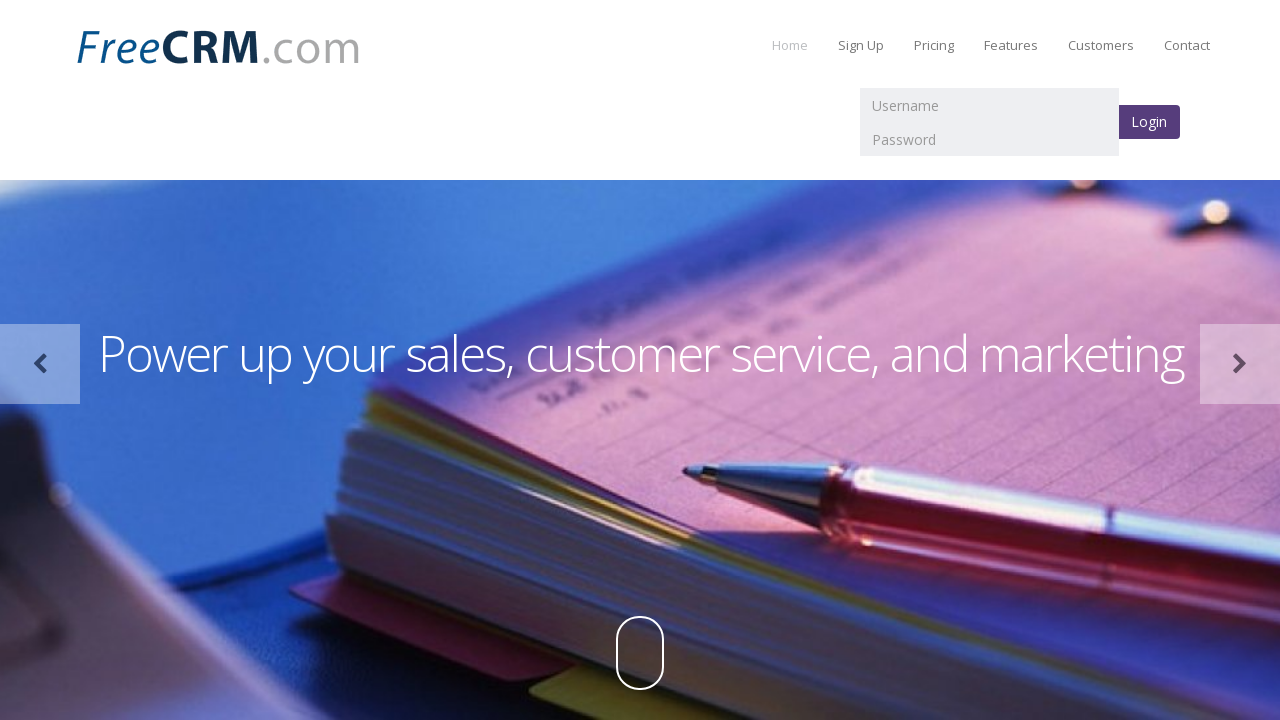